Tests iframe handling by navigating to a frames demo page and switching to a single iframe to interact with elements inside it

Starting URL: https://demo.automationtesting.in/Frames.html

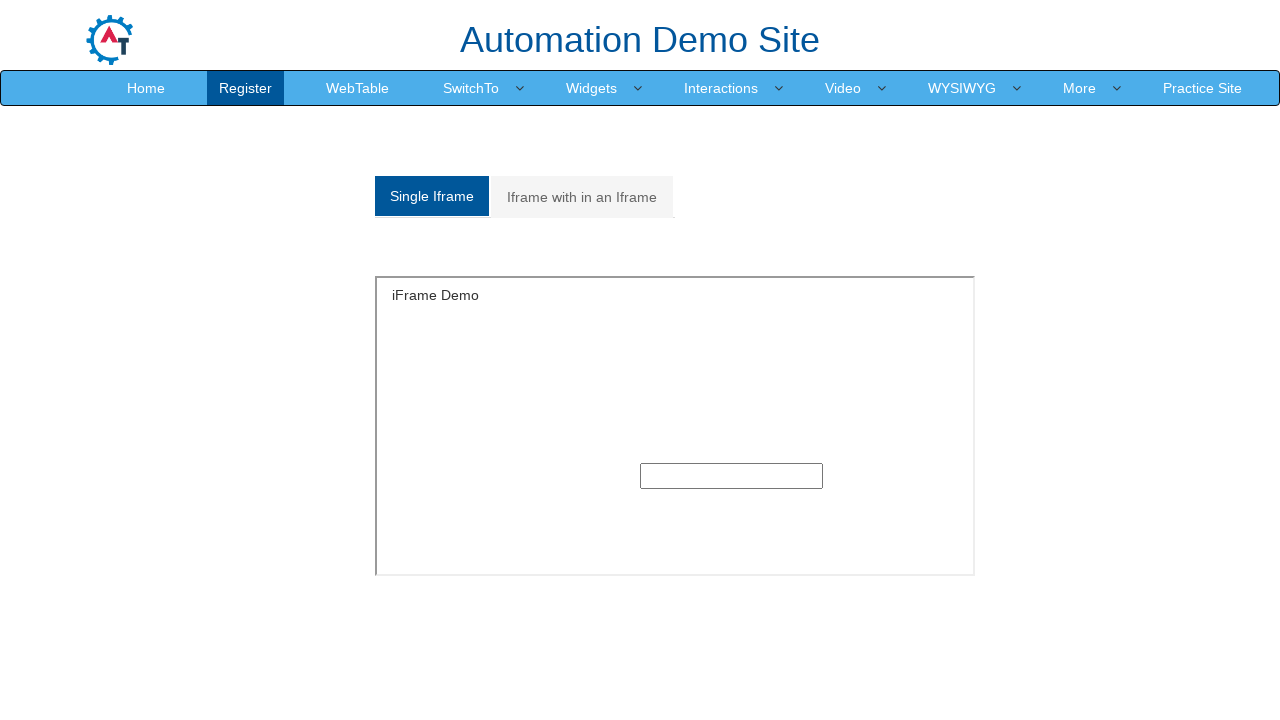

Waited for single frame element to be available
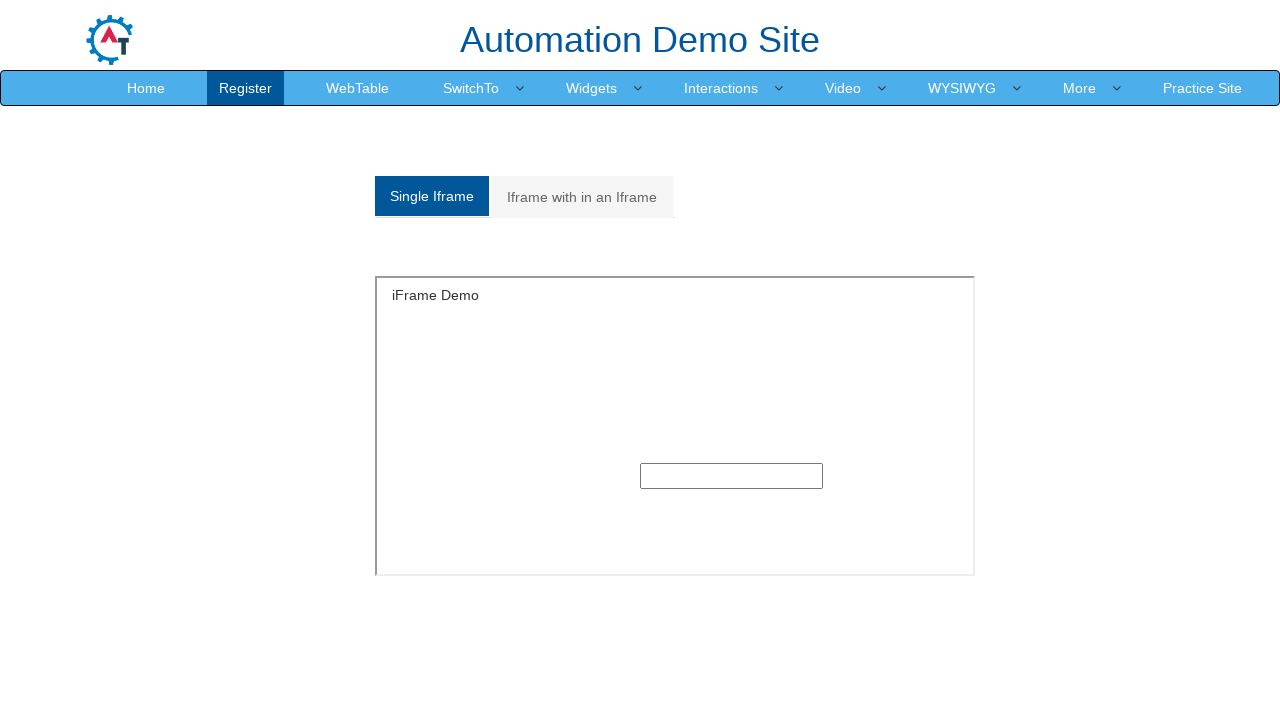

Located the iframe element with ID 'singleframe'
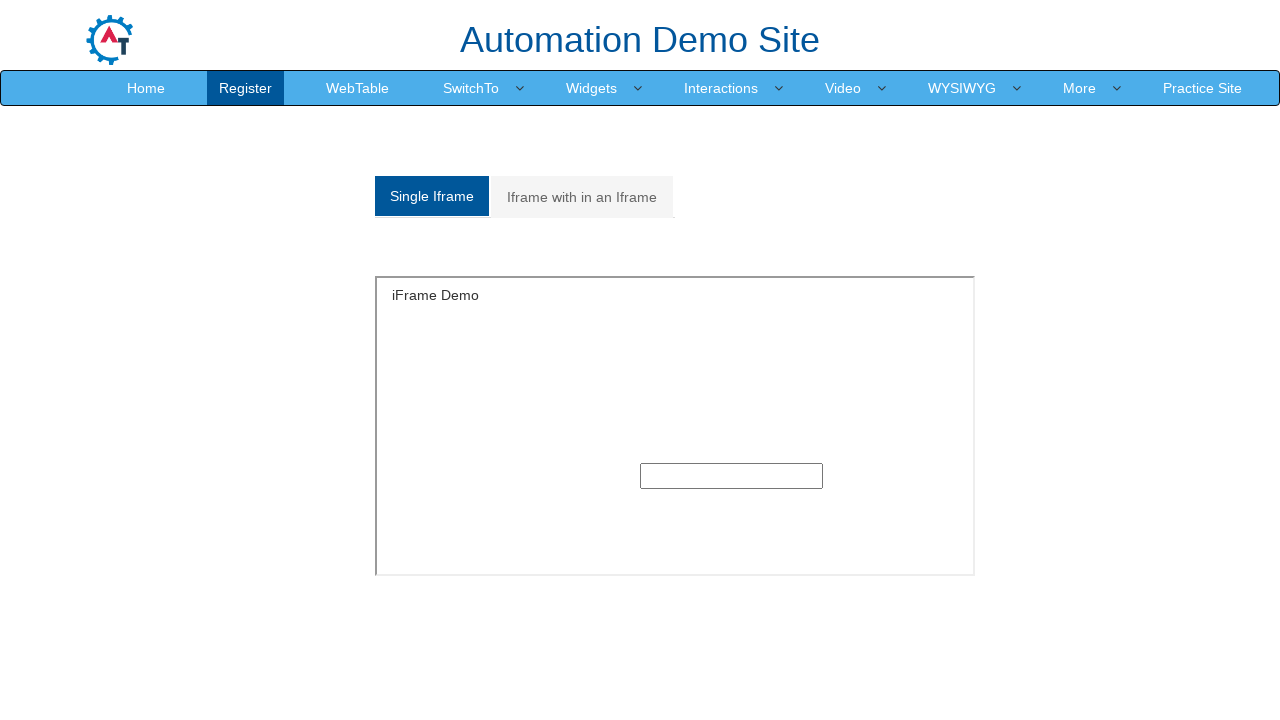

Filled text input field inside iframe with 'Test input inside frame' on #singleframe >> internal:control=enter-frame >> input[type='text']
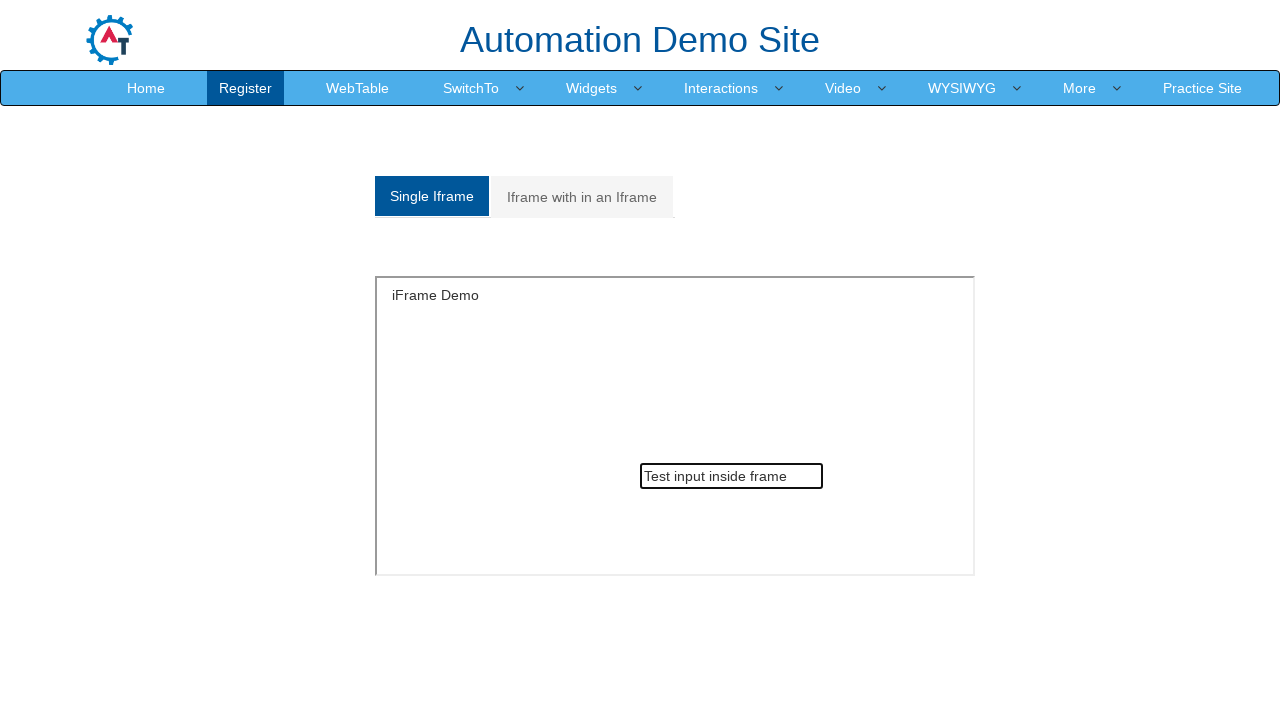

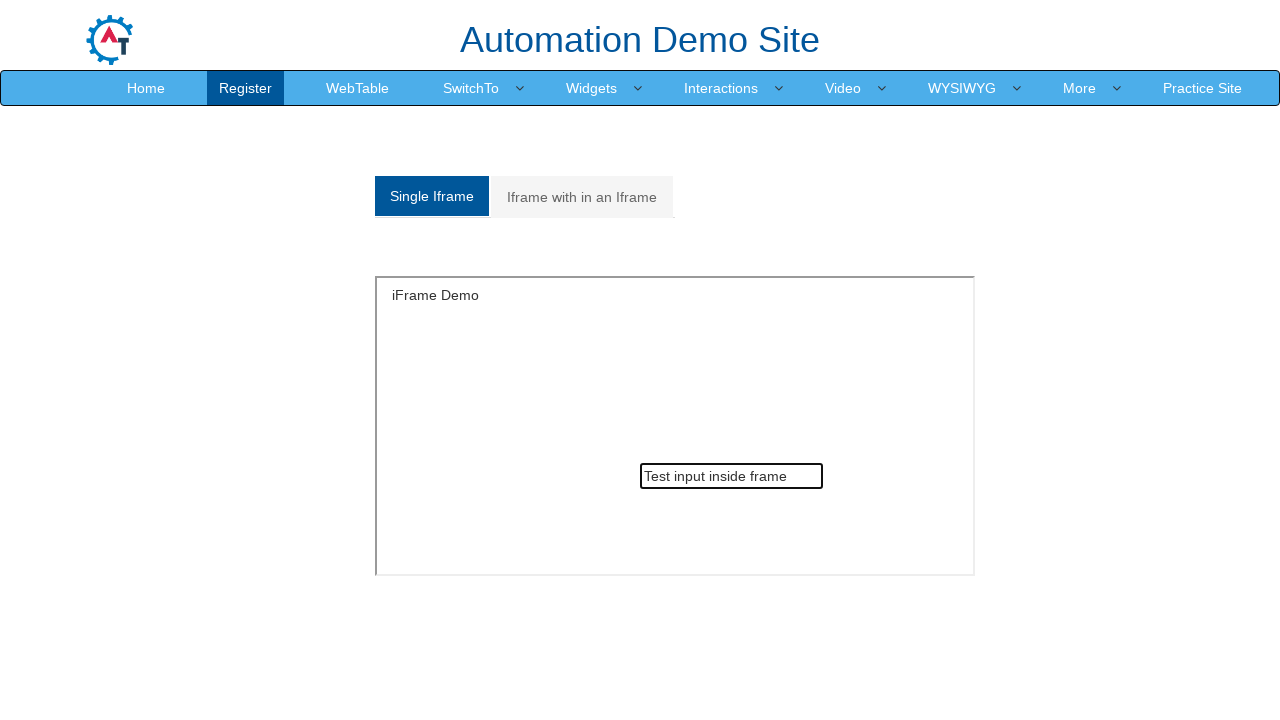